Navigates to a practice page and takes a full page screenshot by setting the window size to match the full document dimensions

Starting URL: https://courses.letskodeit.com/practice

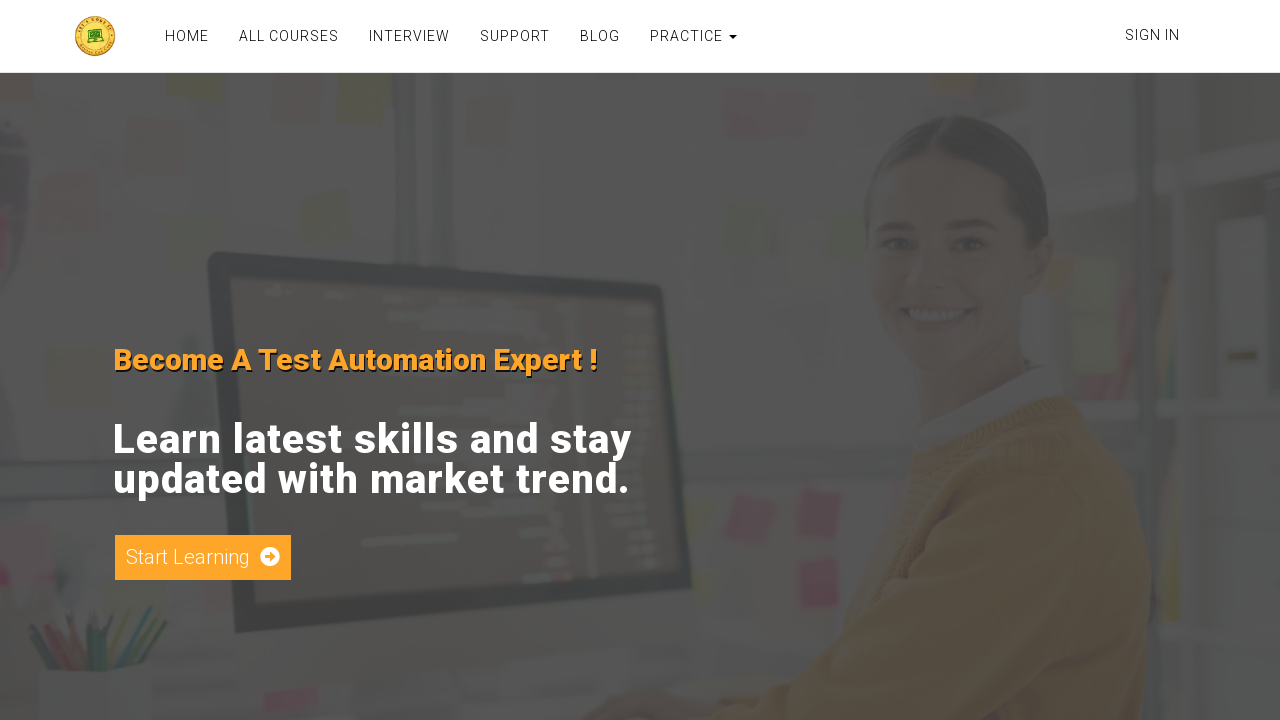

Navigated to practice page at https://courses.letskodeit.com/practice
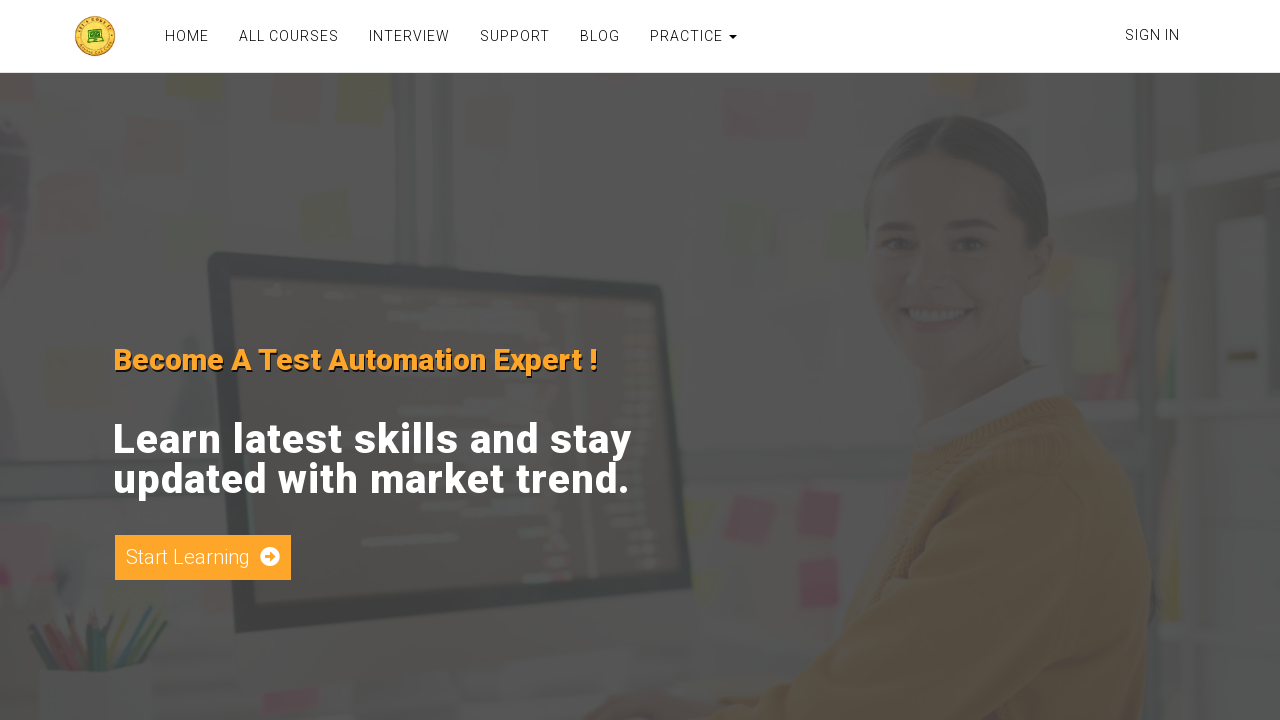

Retrieved document scroll width using JavaScript
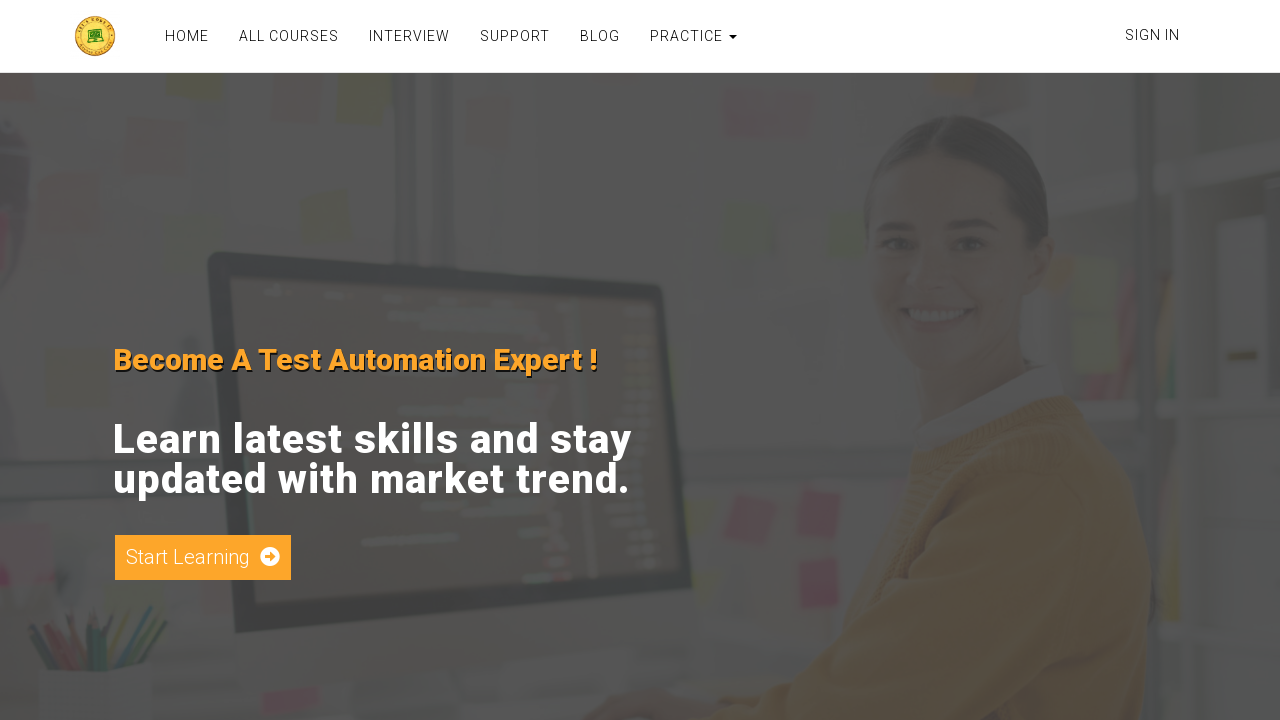

Retrieved document scroll height using JavaScript
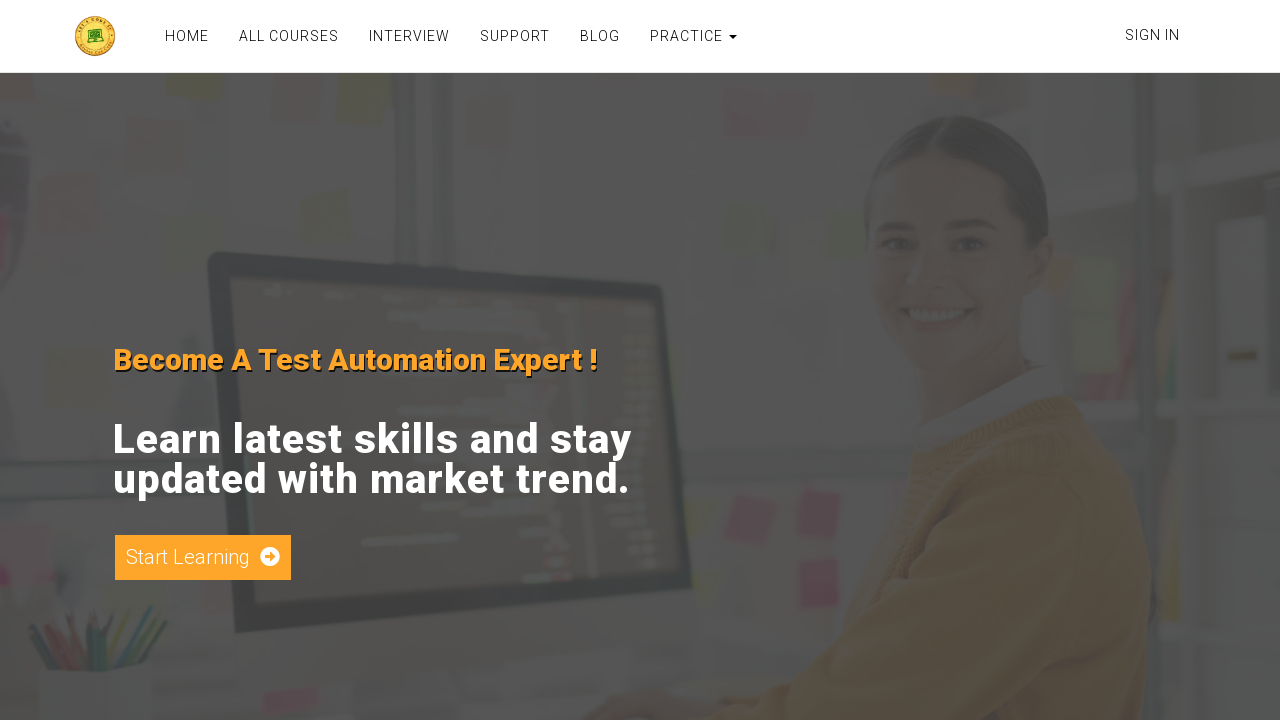

Set viewport size to full page dimensions: 1280x2808
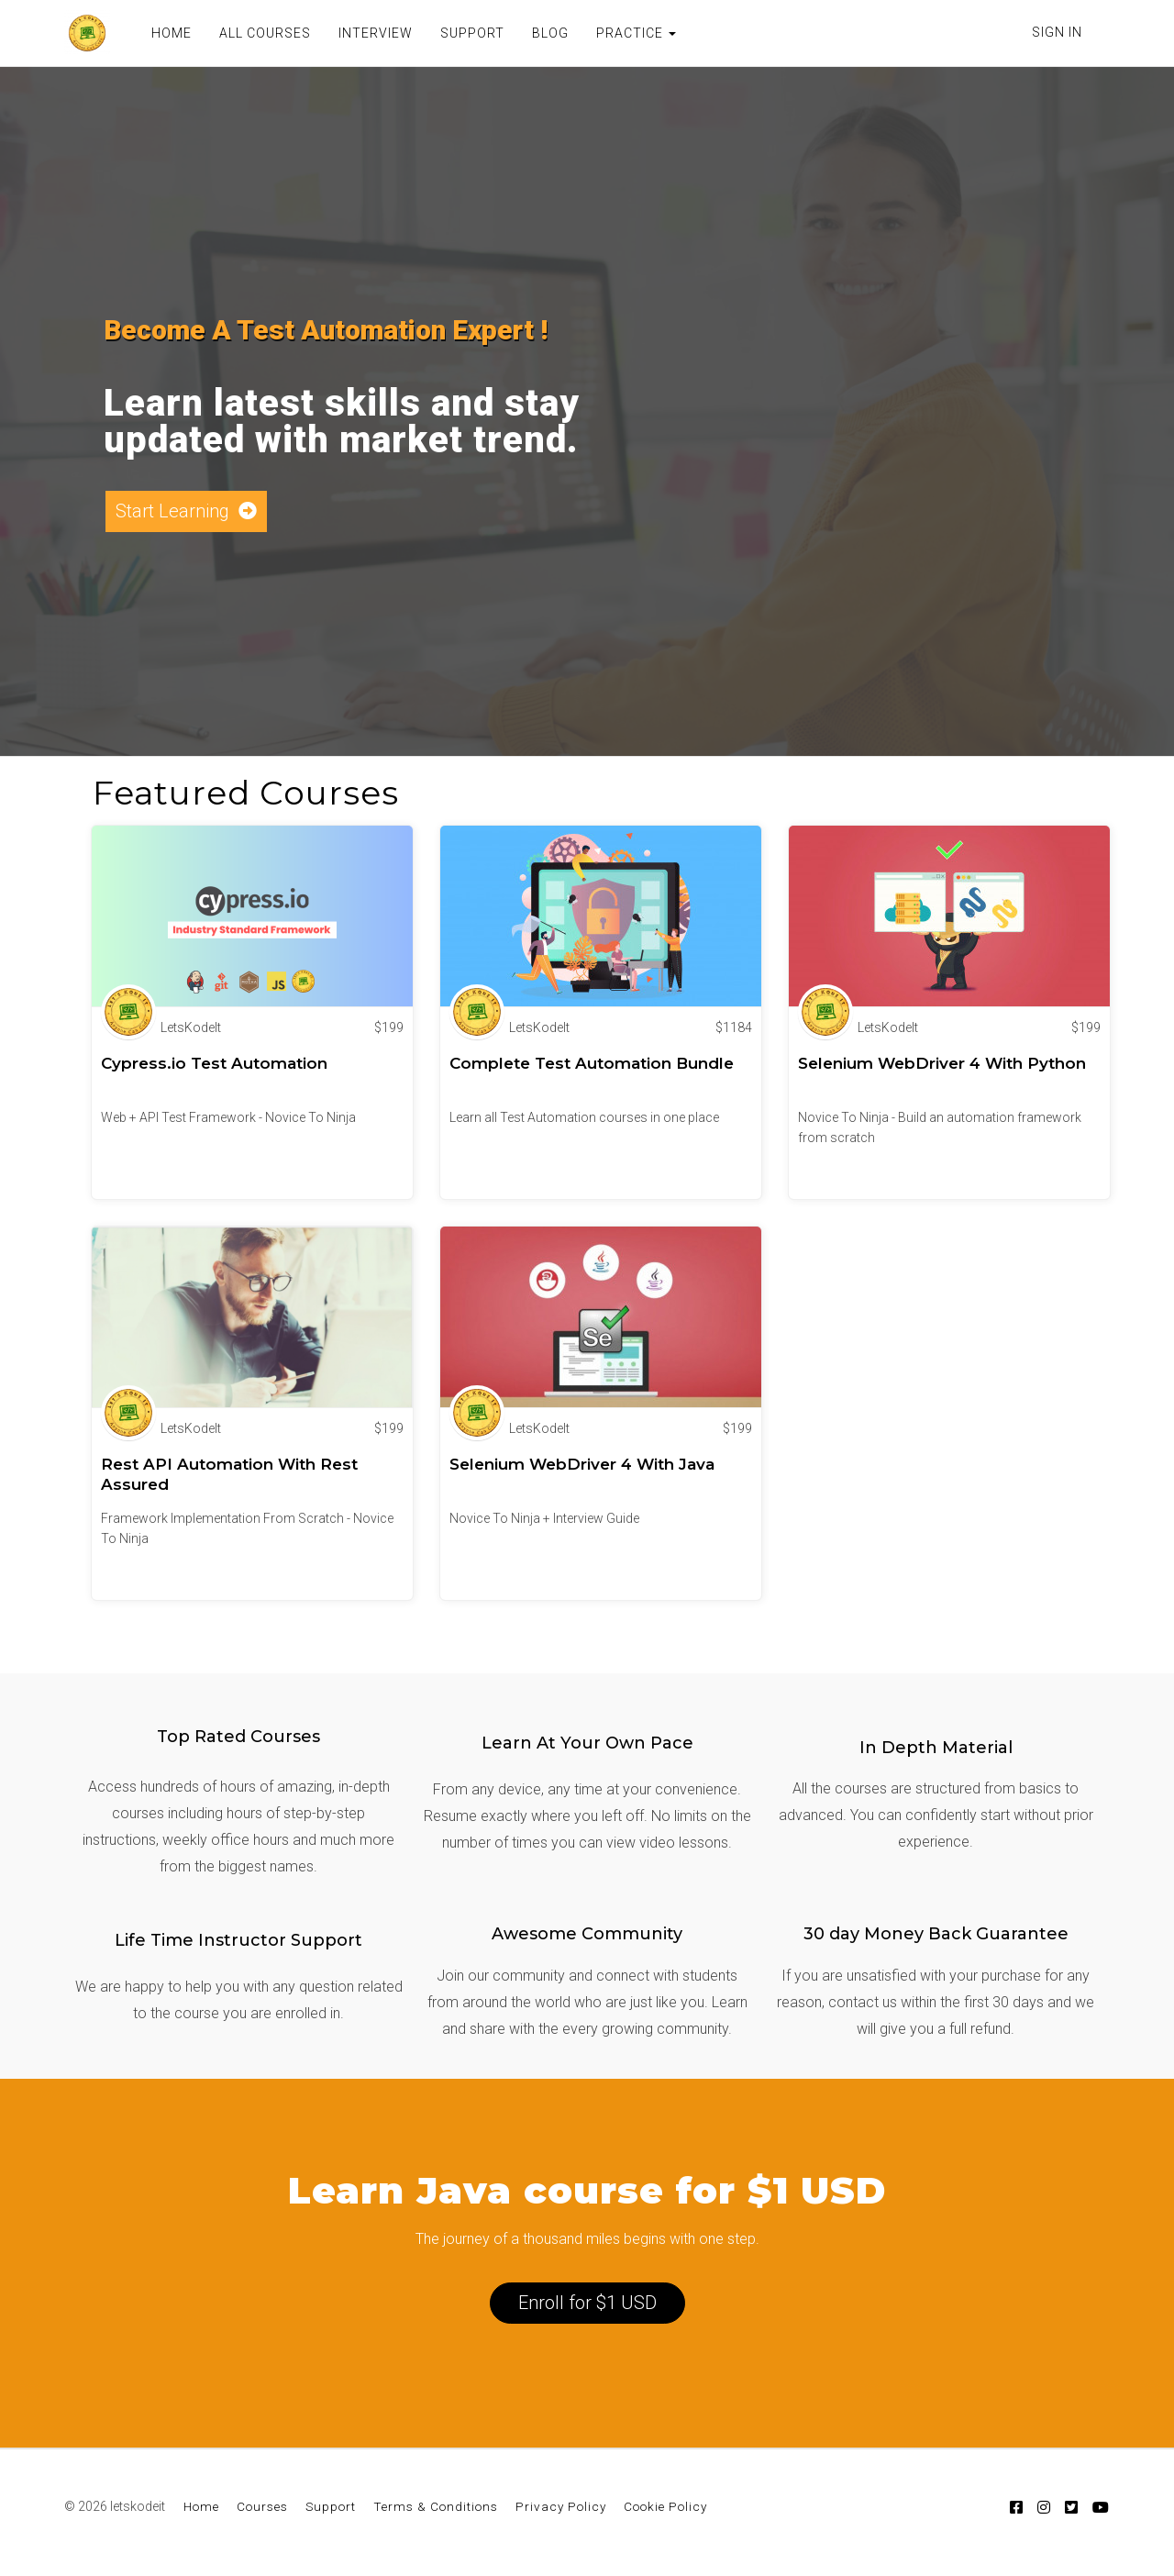

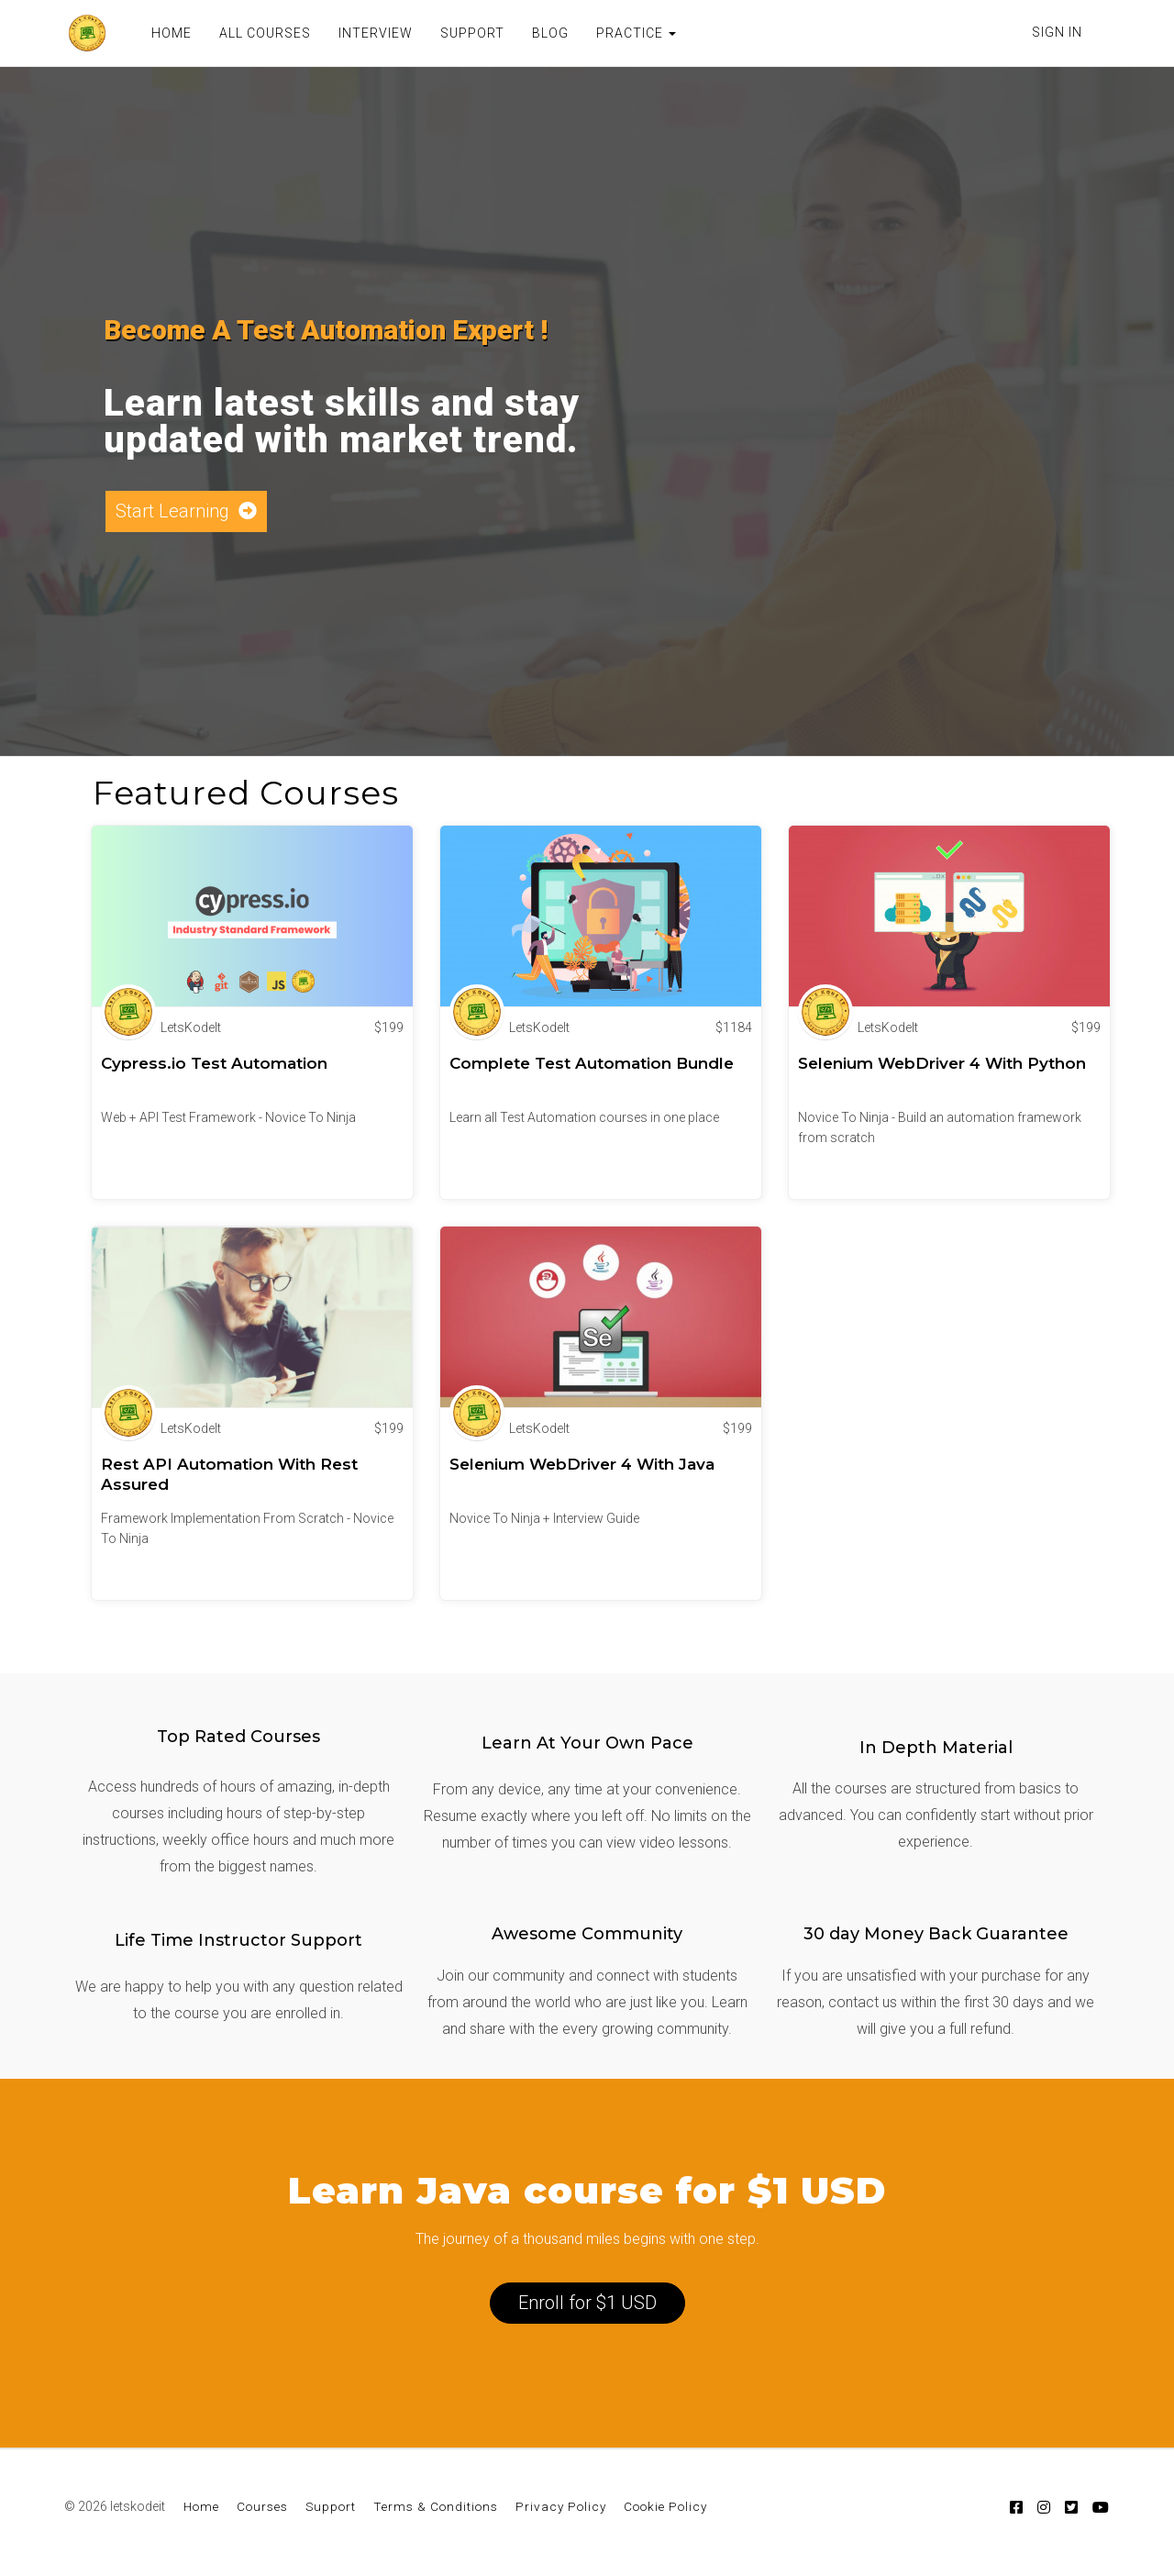